Navigates to a YouTube video page and refreshes it to verify the page loads correctly

Starting URL: https://youtu.be/Sj1T97UIbwM

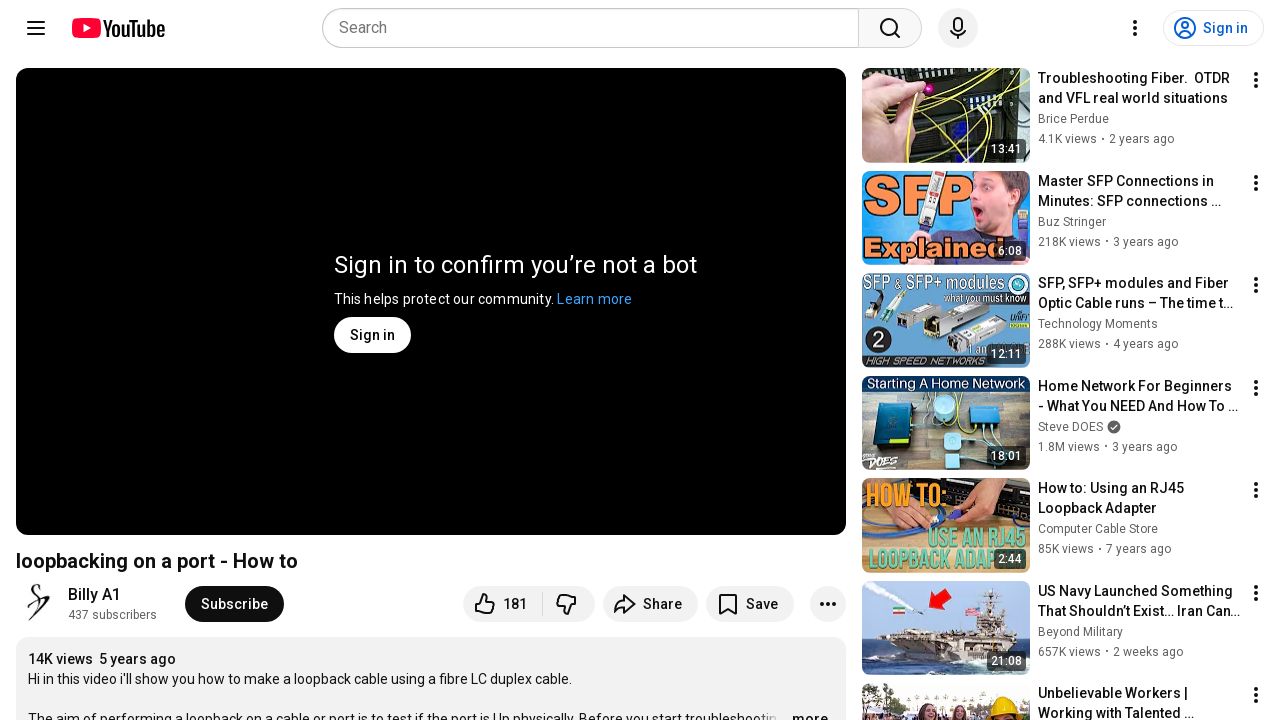

YouTube video page loaded (DOM content loaded)
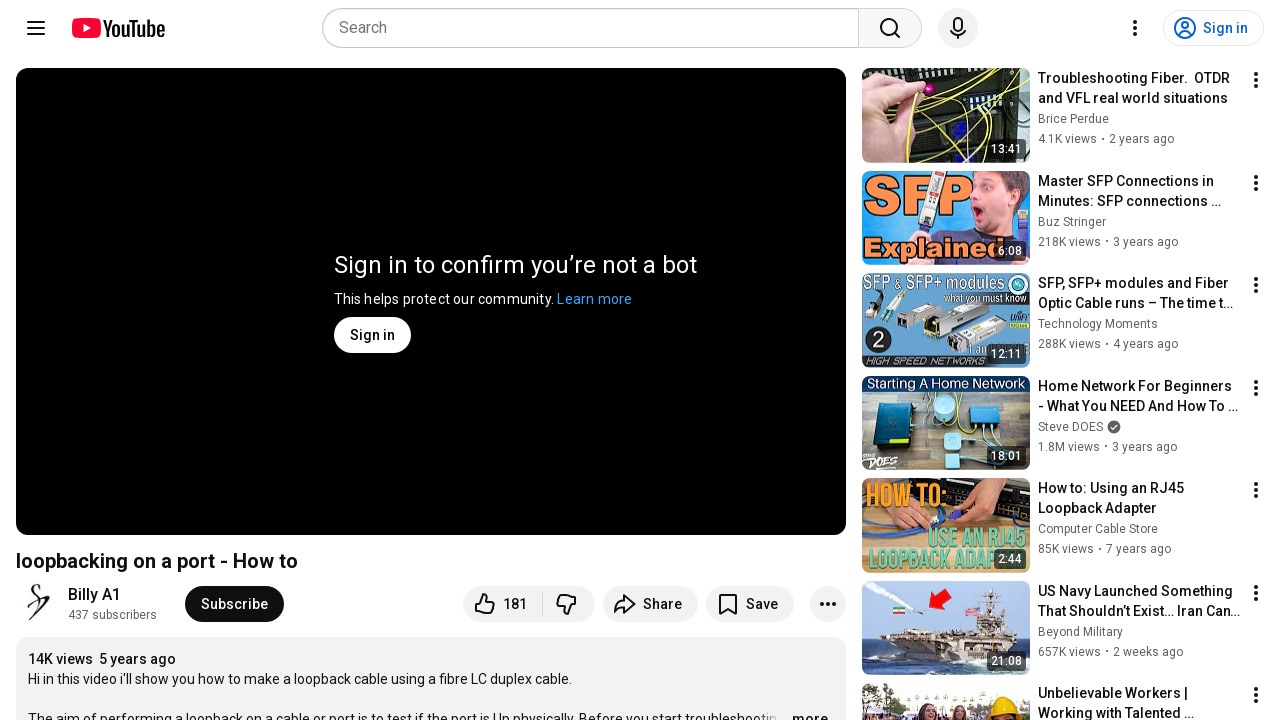

Refreshed the YouTube video page
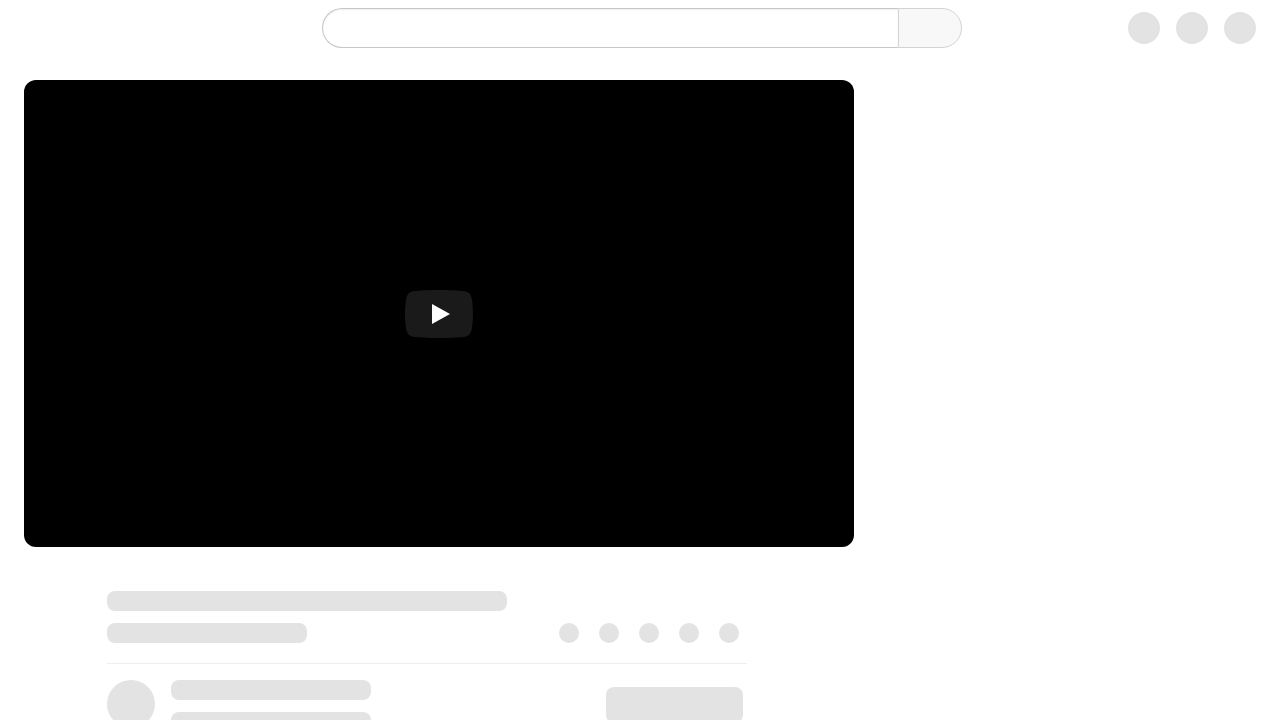

YouTube video page reloaded successfully (DOM content loaded)
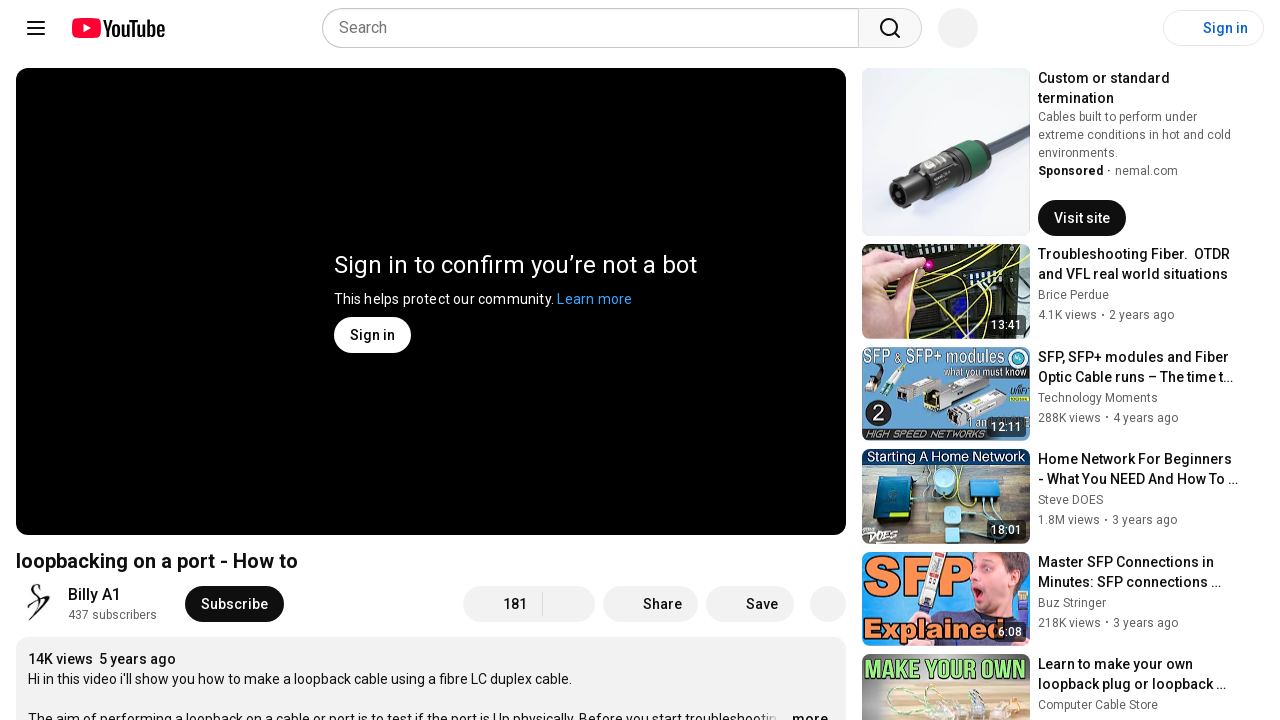

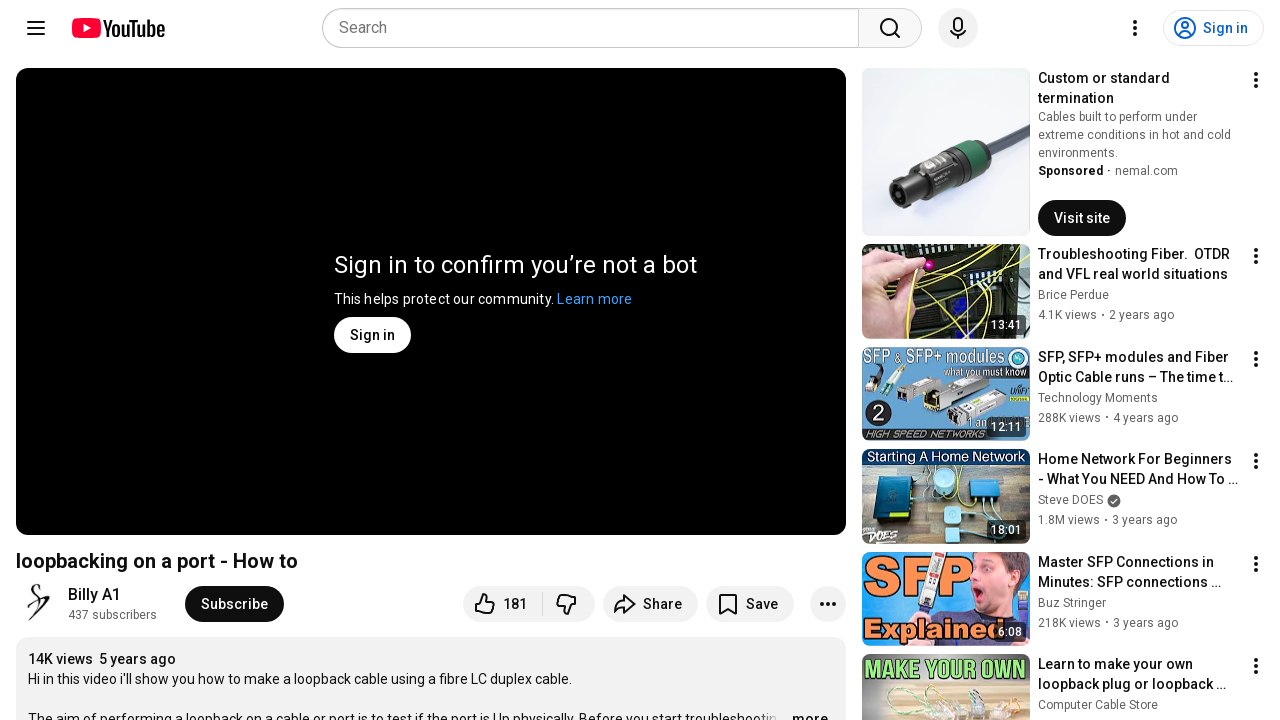